Simple test that prints a message

Starting URL: https://opensource-demo.orangehrmlive.com/web/index.php/auth/login

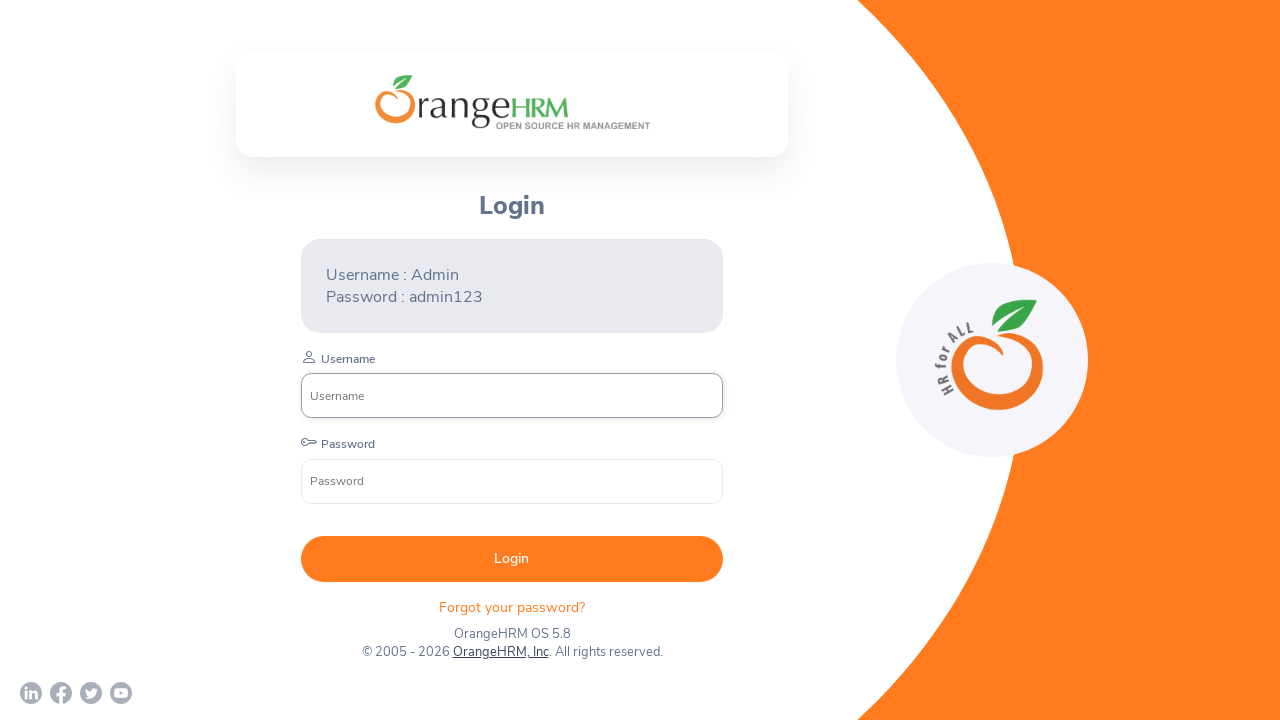

Printed test message 'Test3'
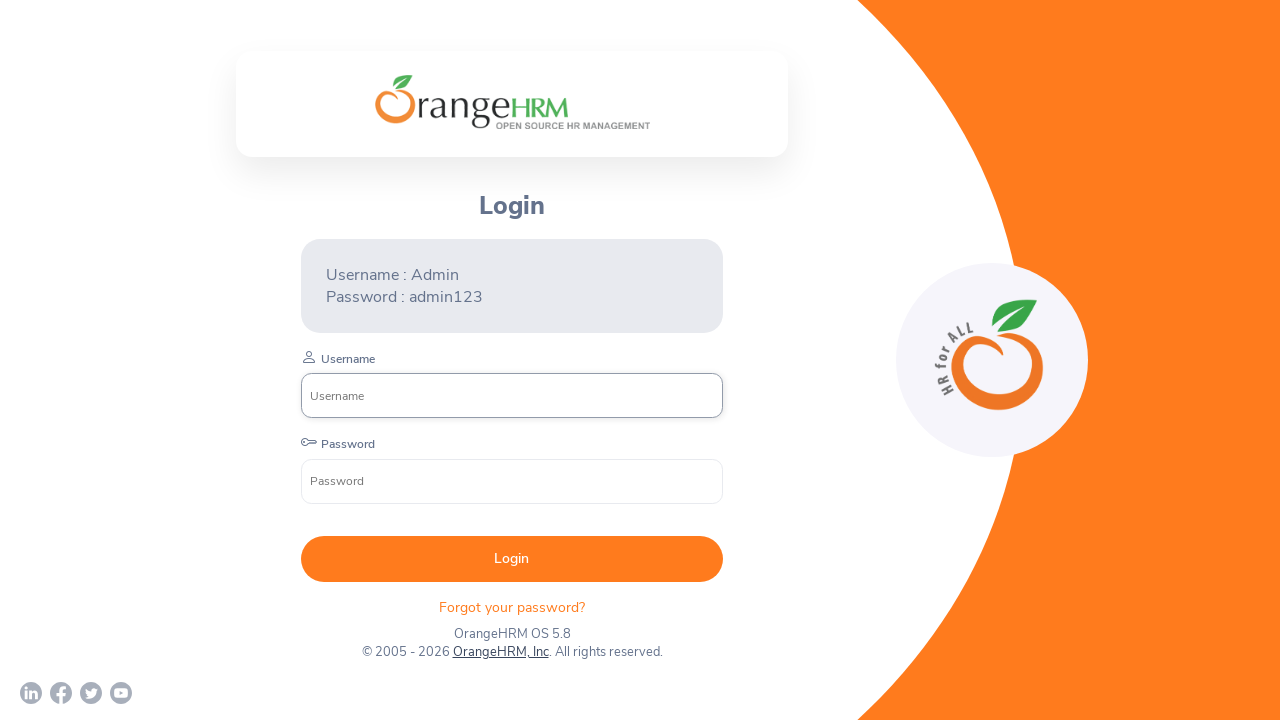

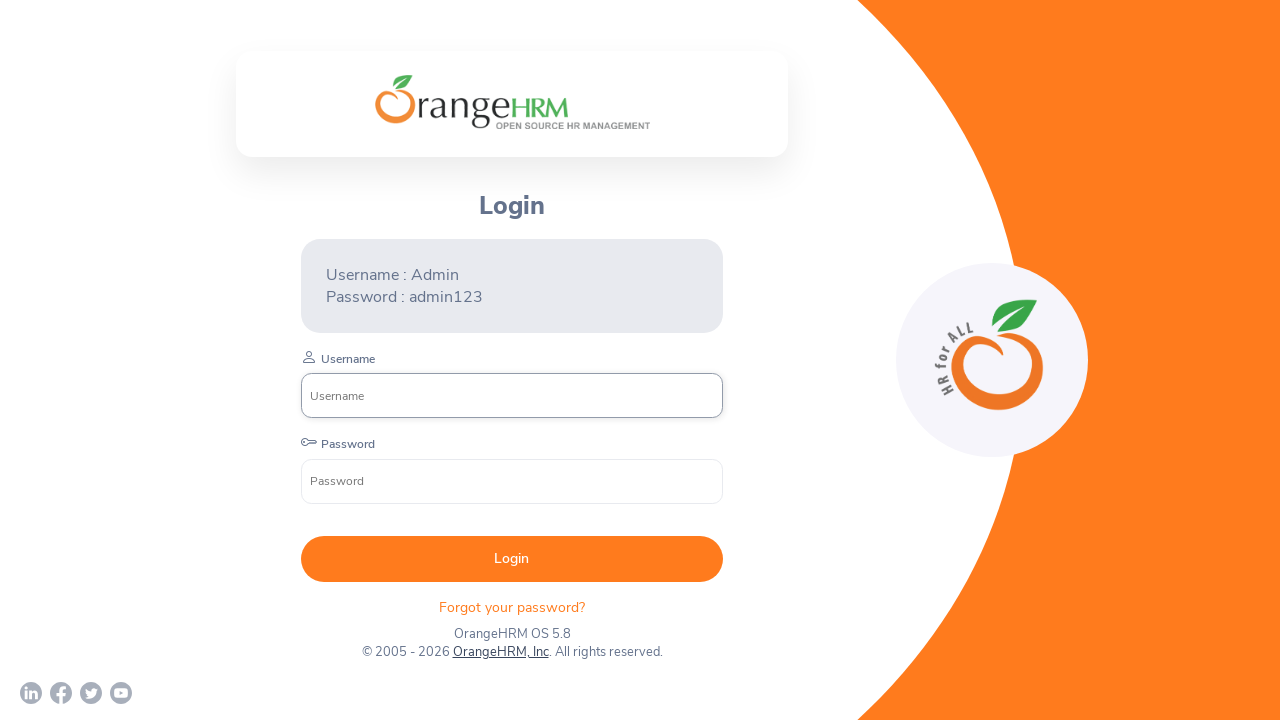